Tests explicit wait functionality by waiting for a button to become clickable, clicking it, and verifying a success message is displayed

Starting URL: http://suninjuly.github.io/wait2.html

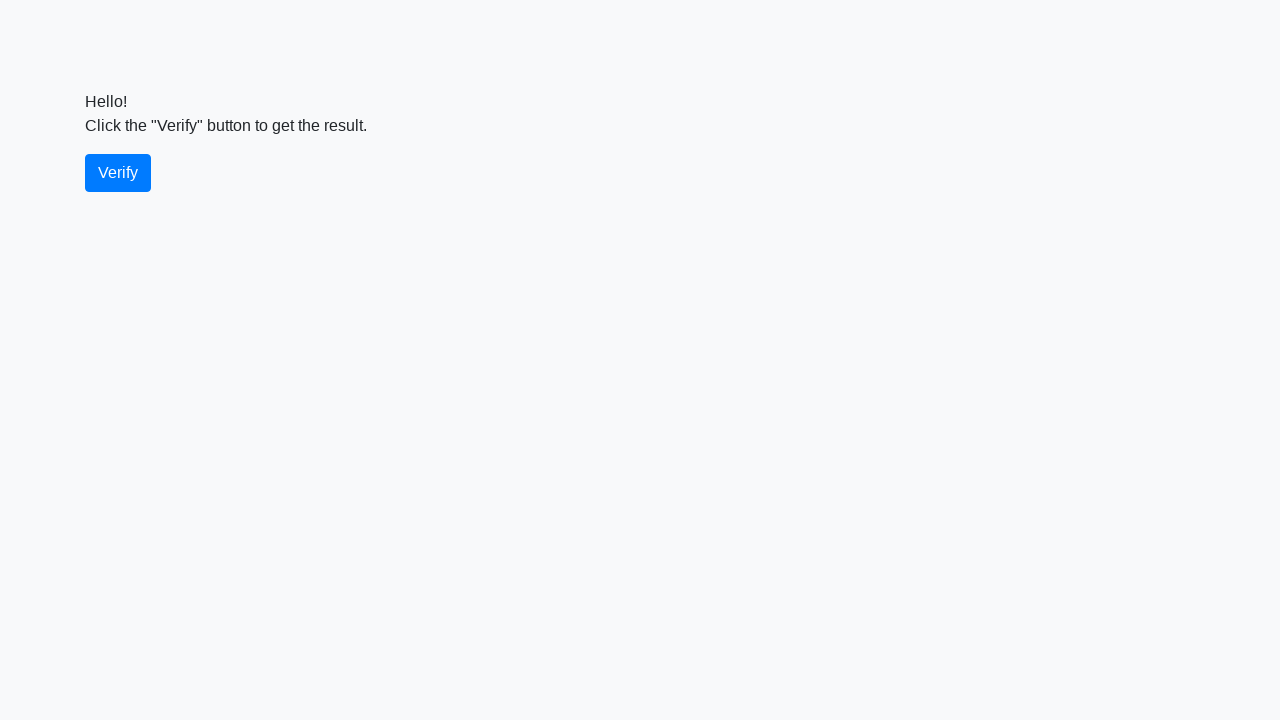

Waited for verify button to become visible
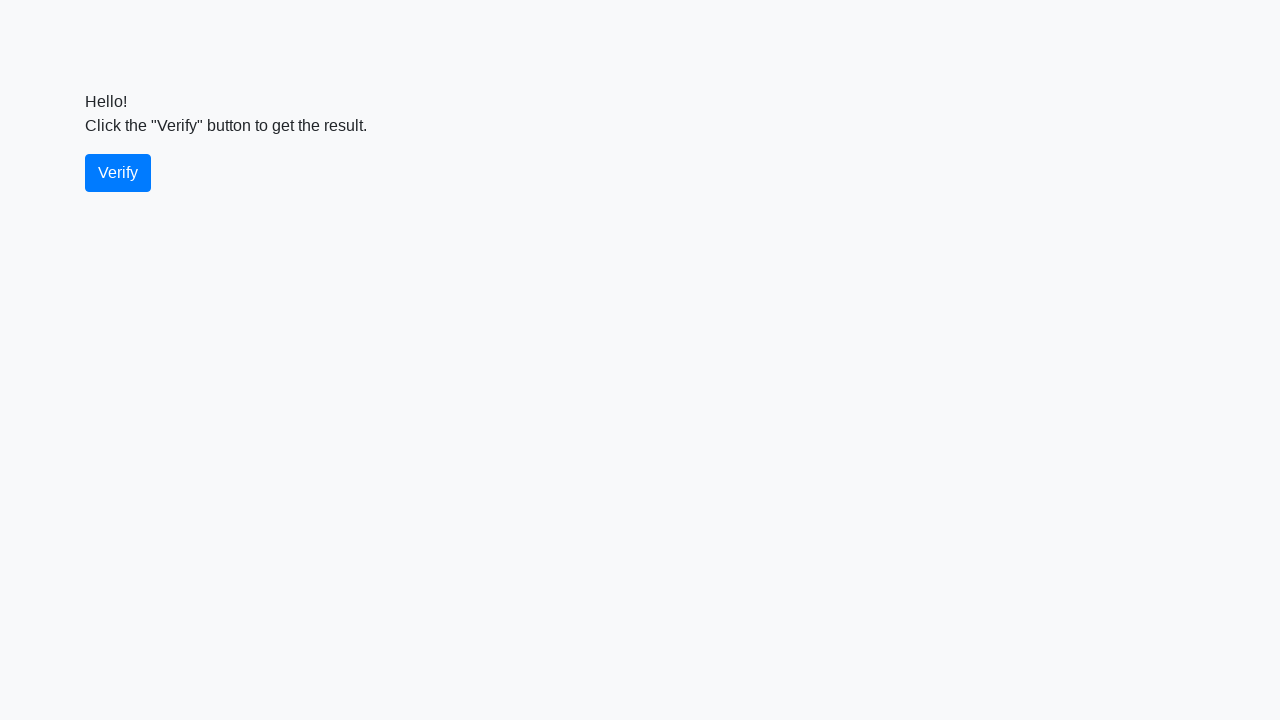

Clicked the verify button at (118, 173) on #verify
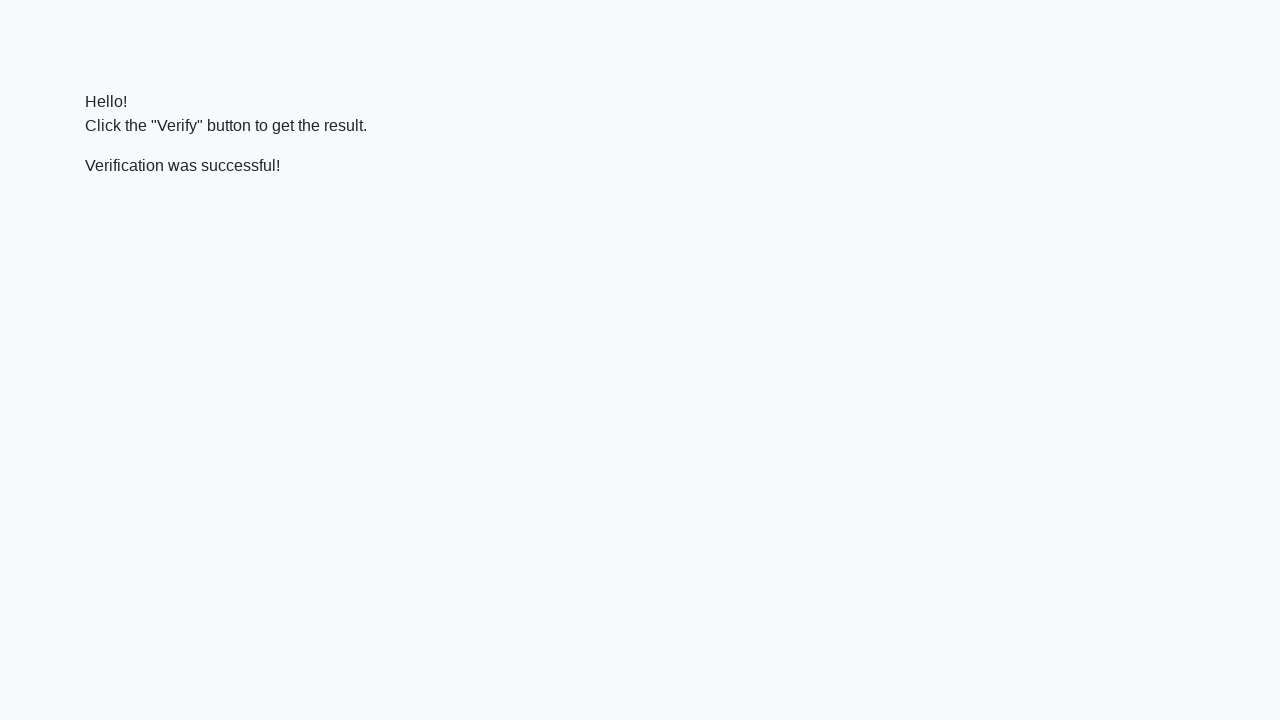

Waited for success message to appear
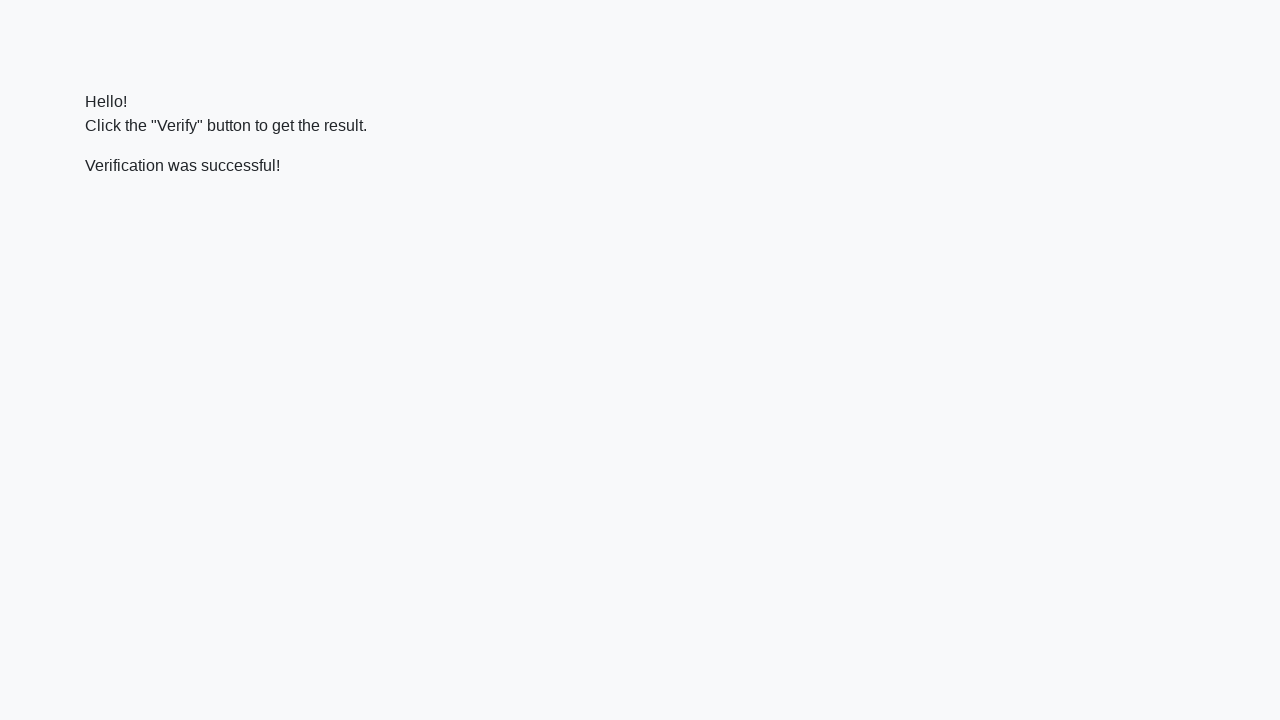

Located success message element
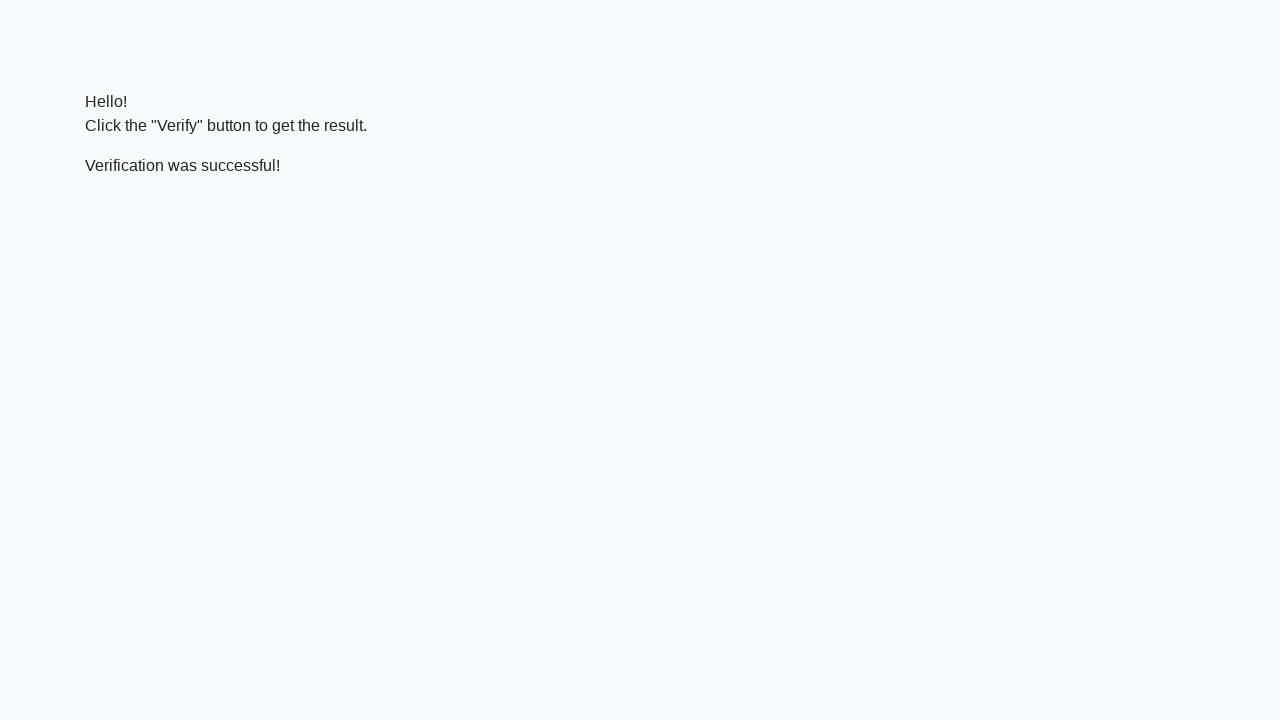

Verified that success message contains 'successful' text
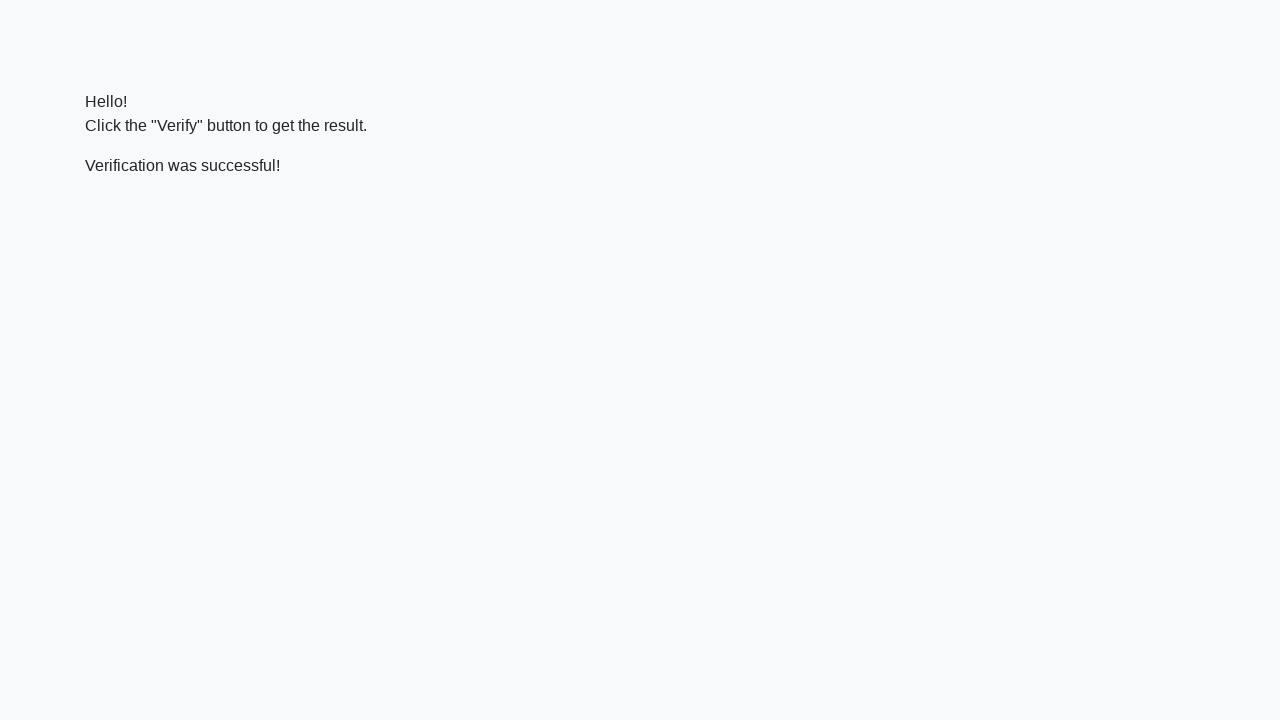

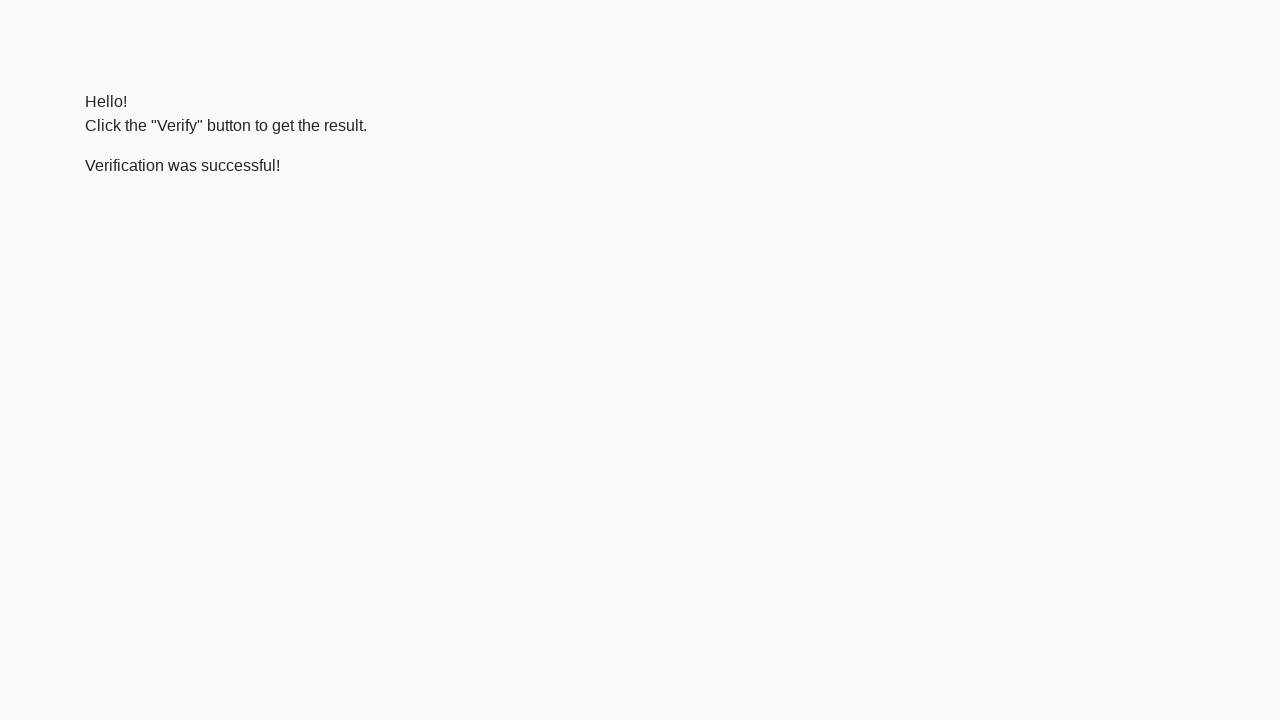